Tests location search on rp5.ru weather website by searching for Tanger and verifying search results page

Starting URL: https://rp5.ru/Weather_in_the_world

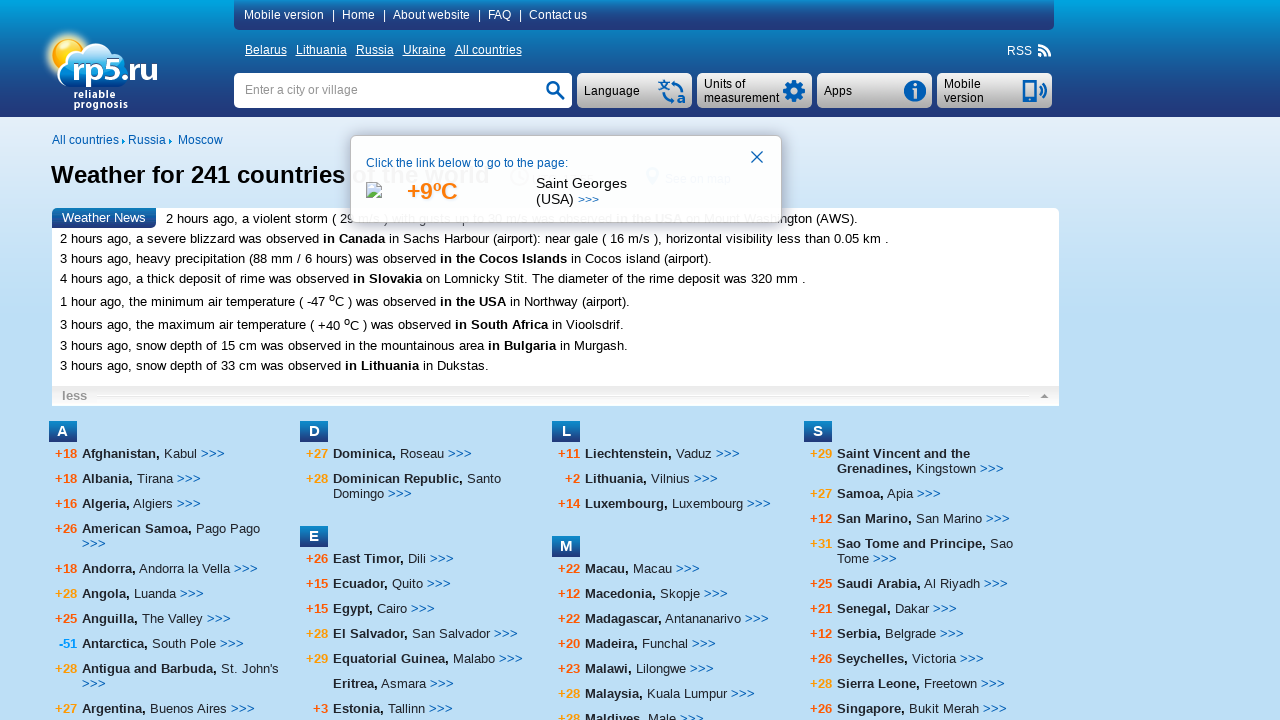

Filled search field with 'Tanger' on input[name='searchStr']
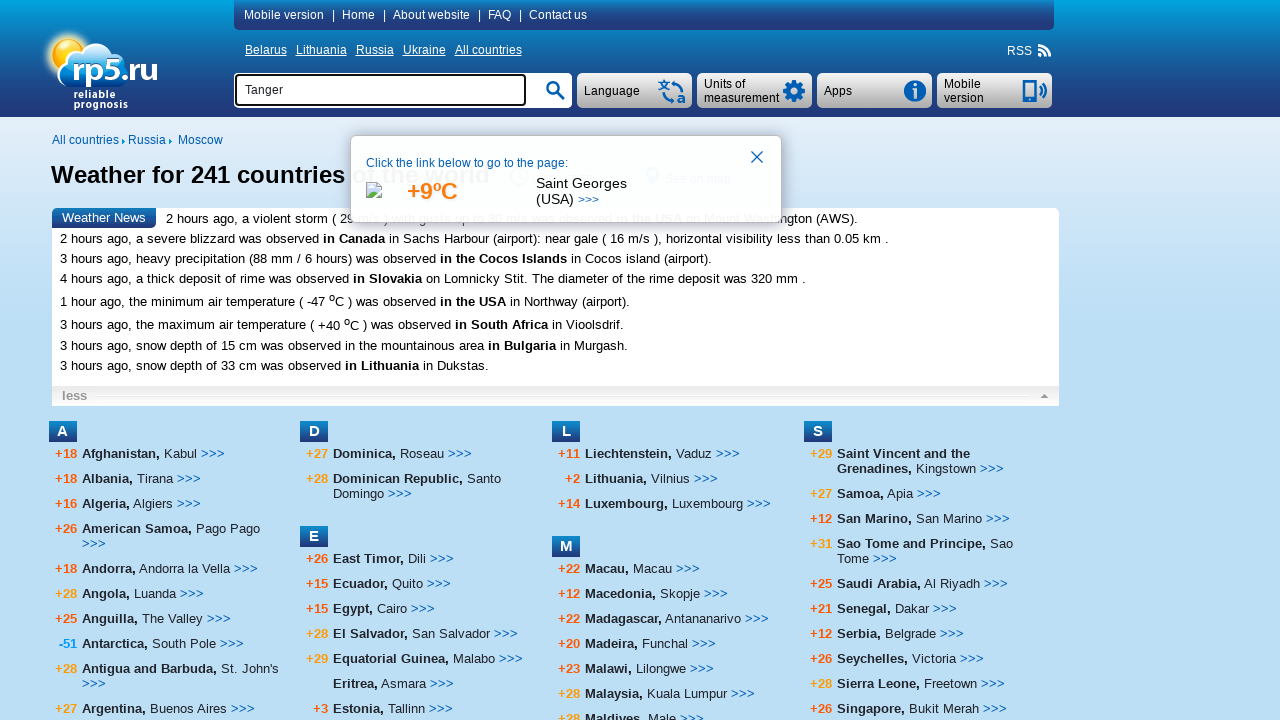

Pressed Enter to submit location search on input[name='searchStr']
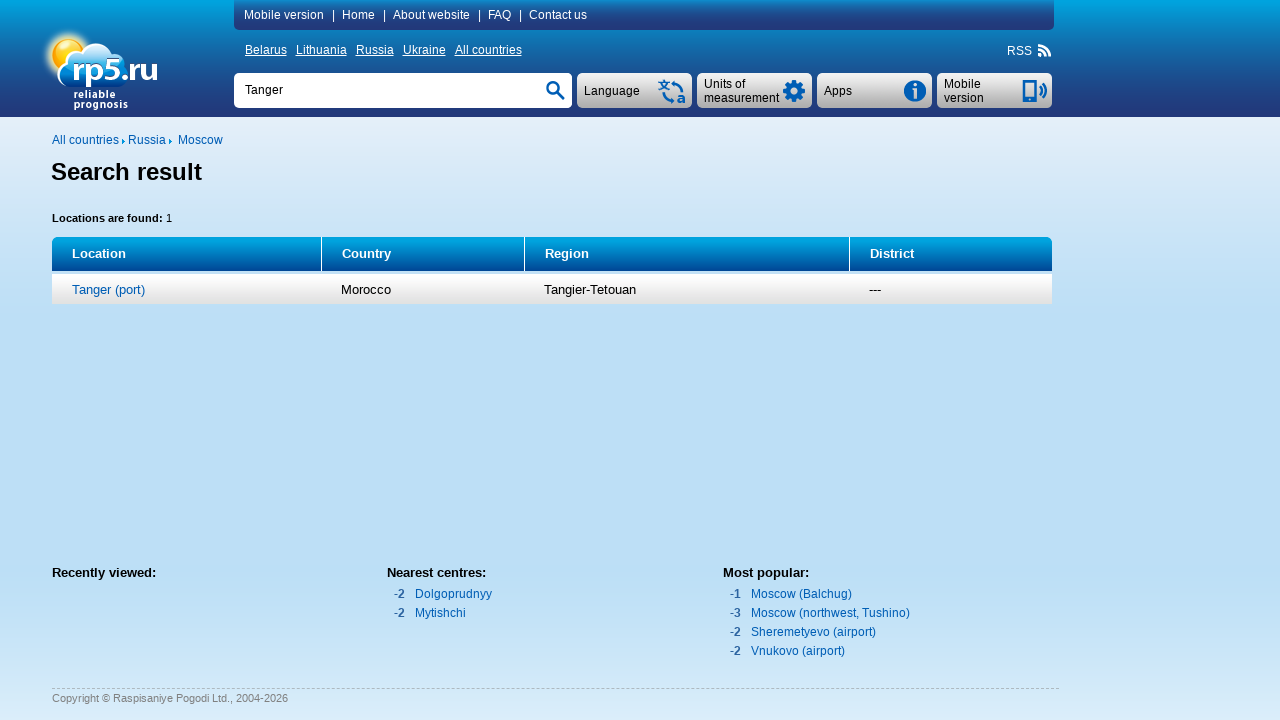

Search results page loaded with h1 heading visible
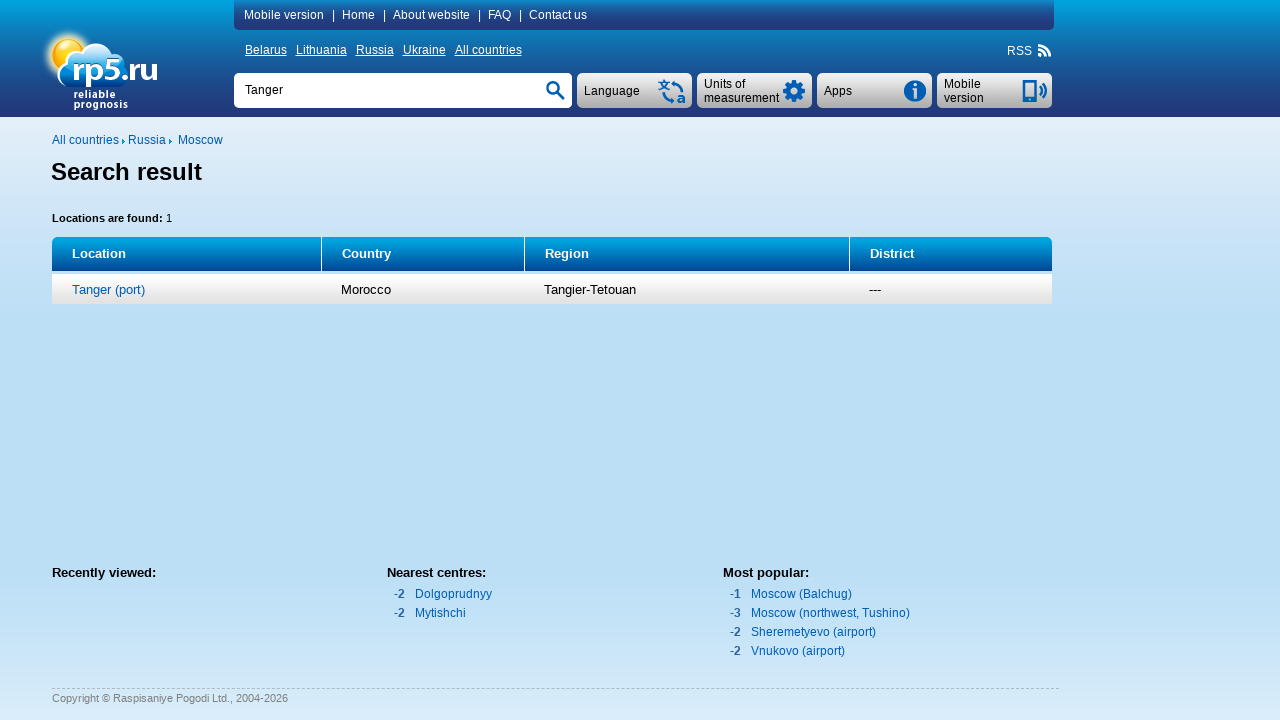

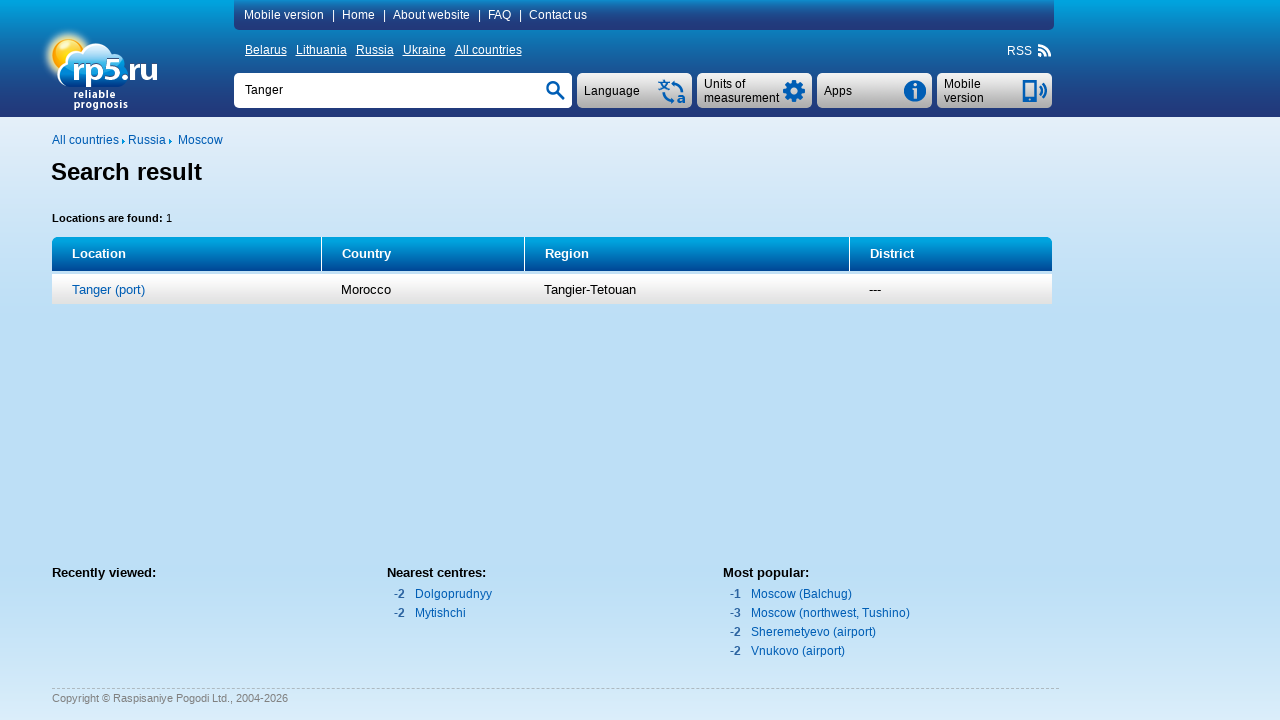